Tests home page functionality including verifying sliders, arrivals, and navigating to product details pages

Starting URL: http://practice.automationtesting.in/

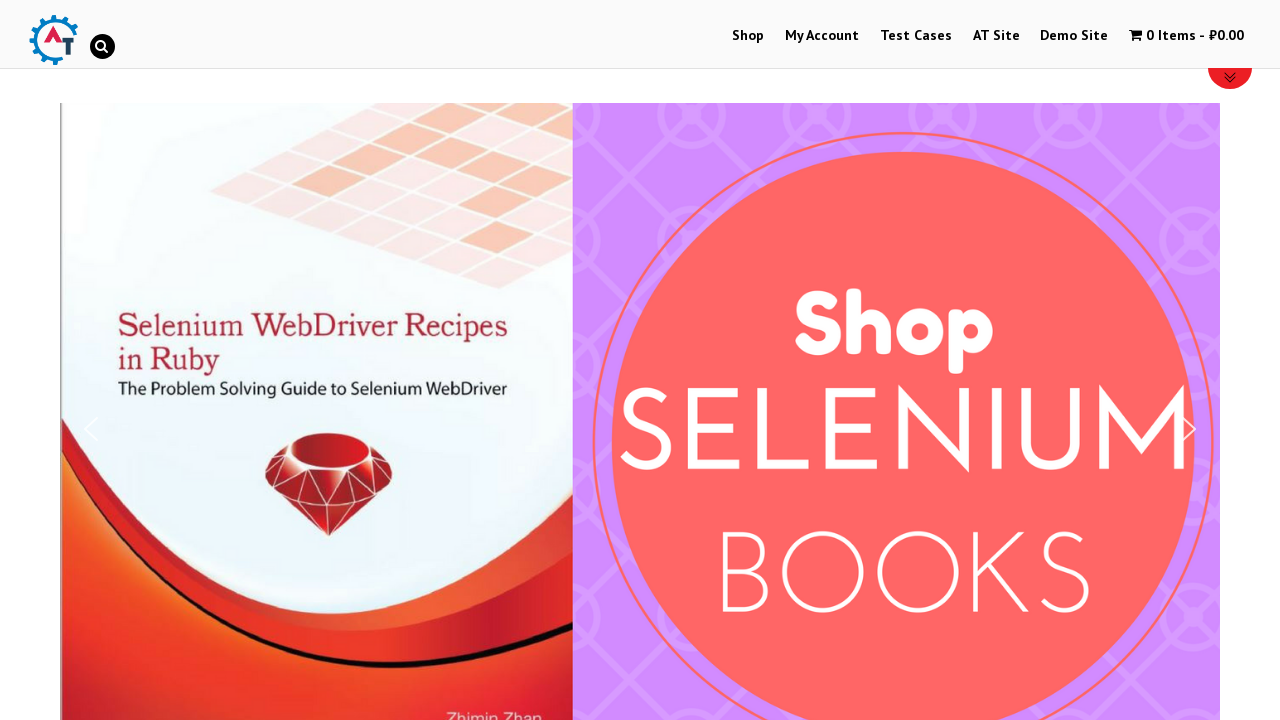

Clicked Shop page link from menu at (748, 36) on xpath=//*[@id='menu-item-40']/a
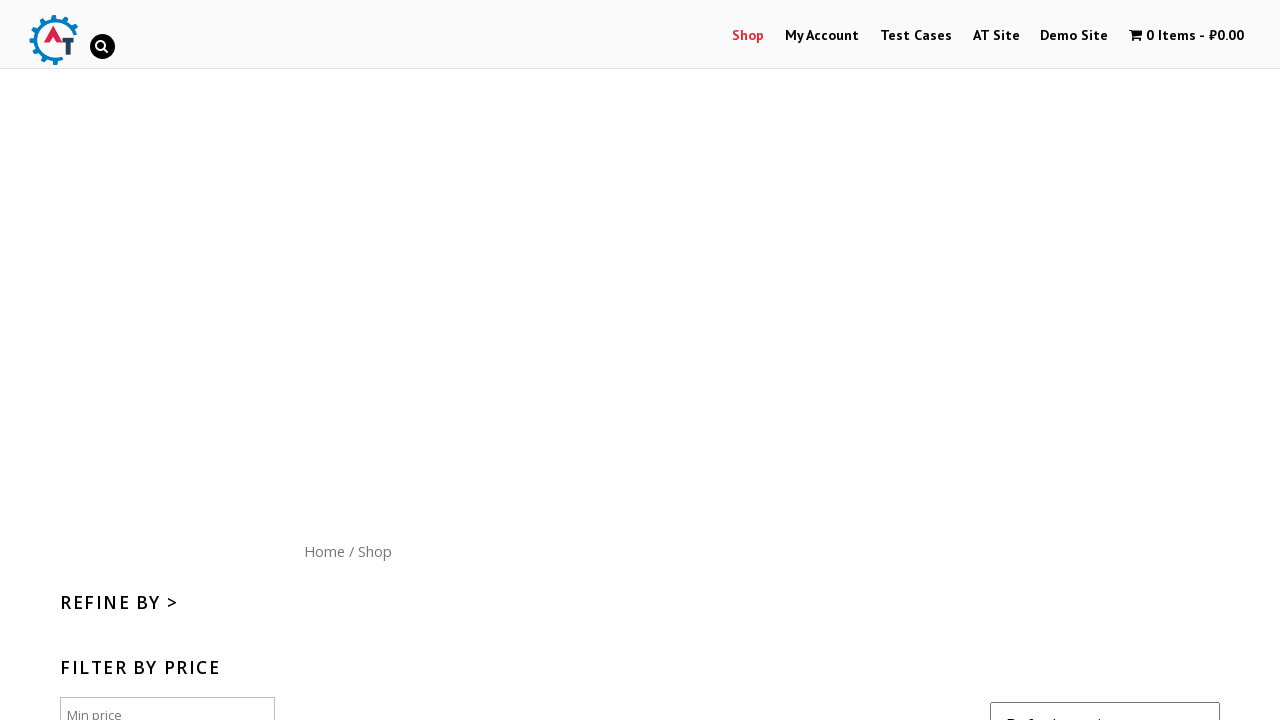

Clicked back to Home page at (324, 551) on xpath=//*[@id='content']/nav/a
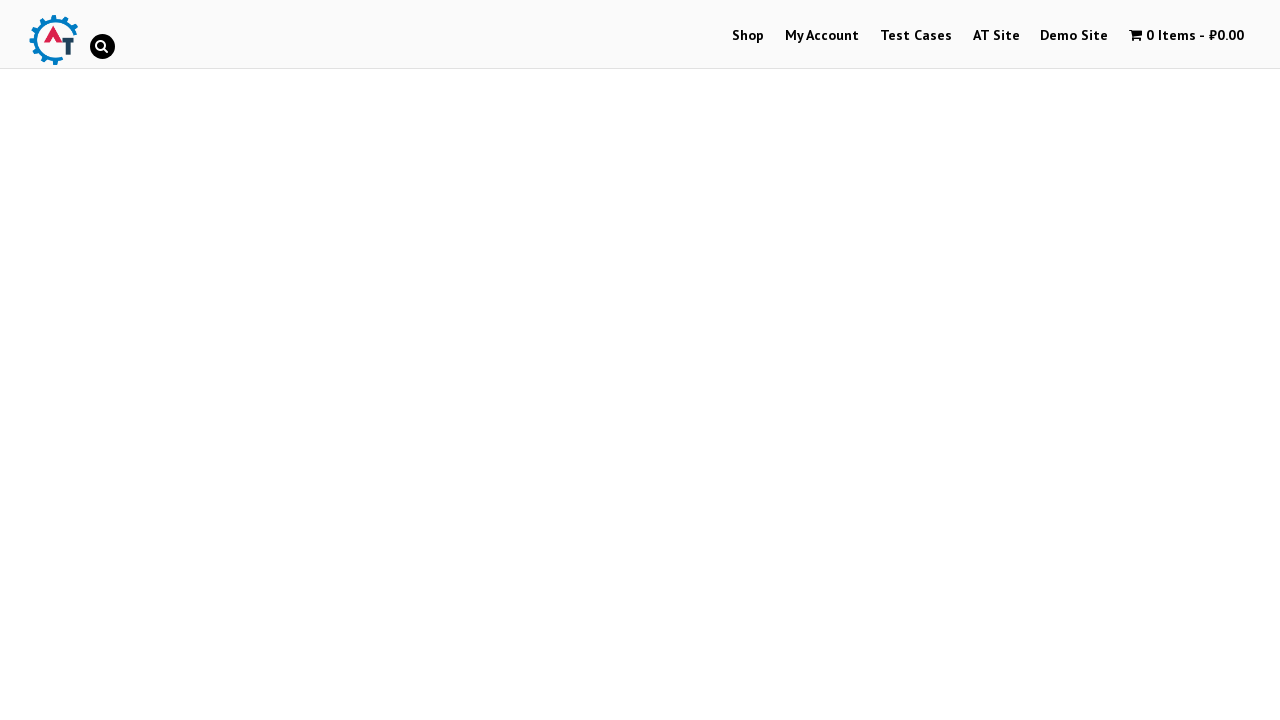

Verified 3 sliders are present on home page
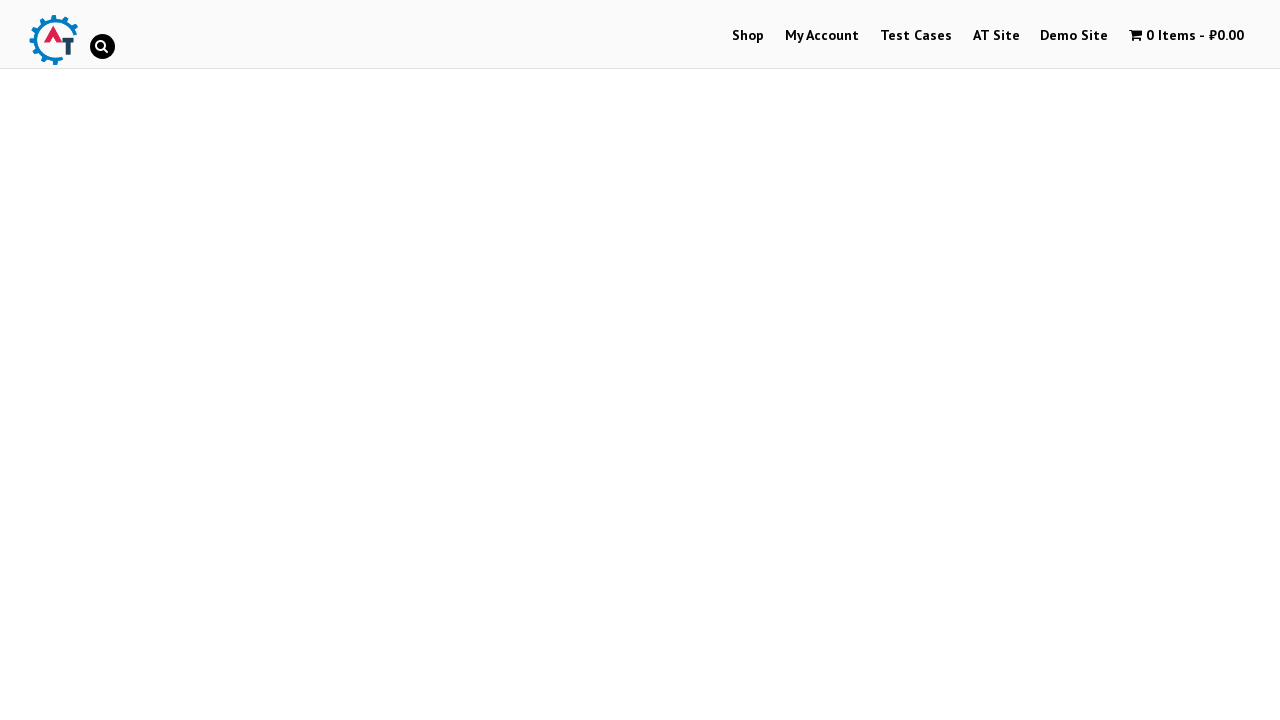

Verified new arrivals section is loaded
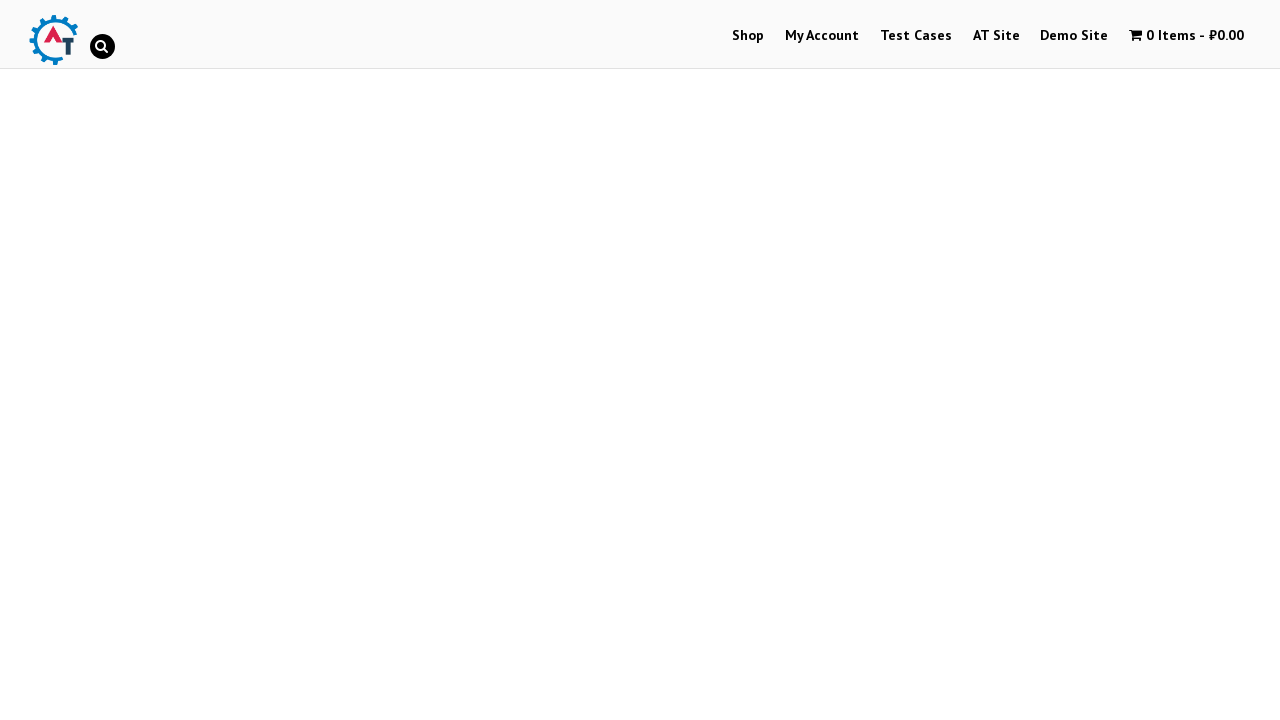

Clicked random arrival image at index 1 at (640, 361) on xpath=//ul[@class='products']/li//img >> nth=1
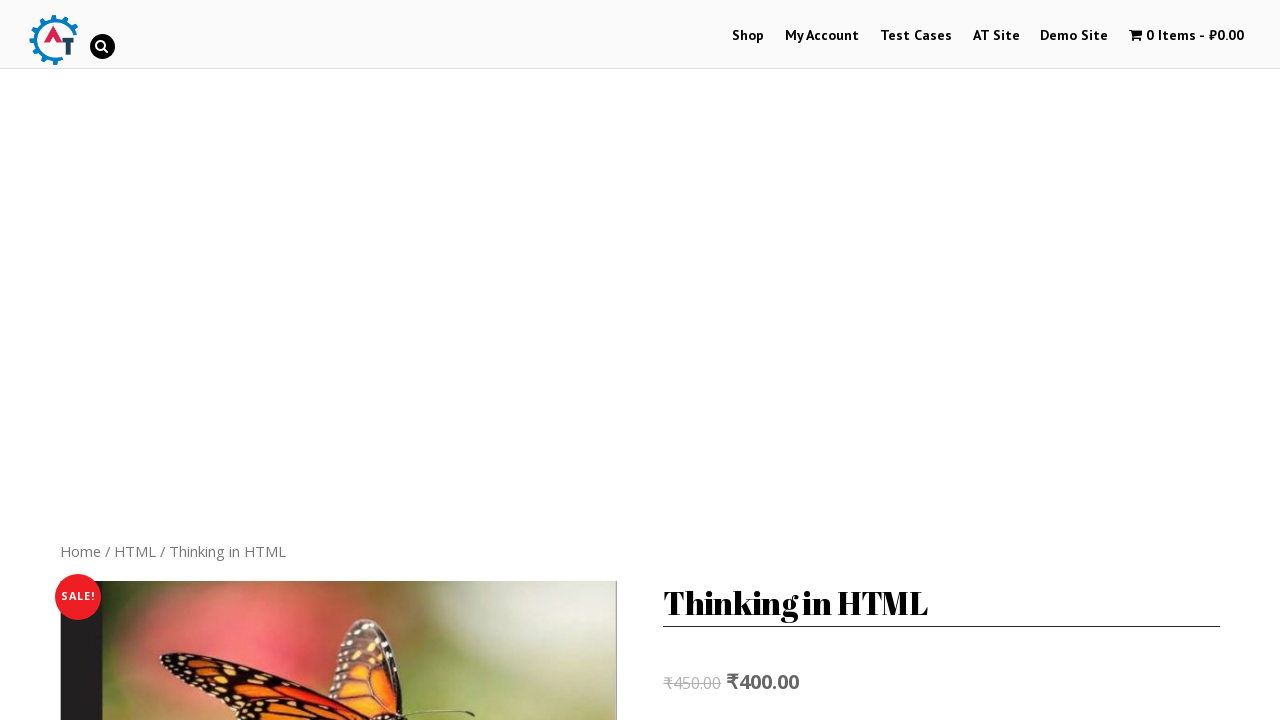

Product details page loaded with add to cart button visible
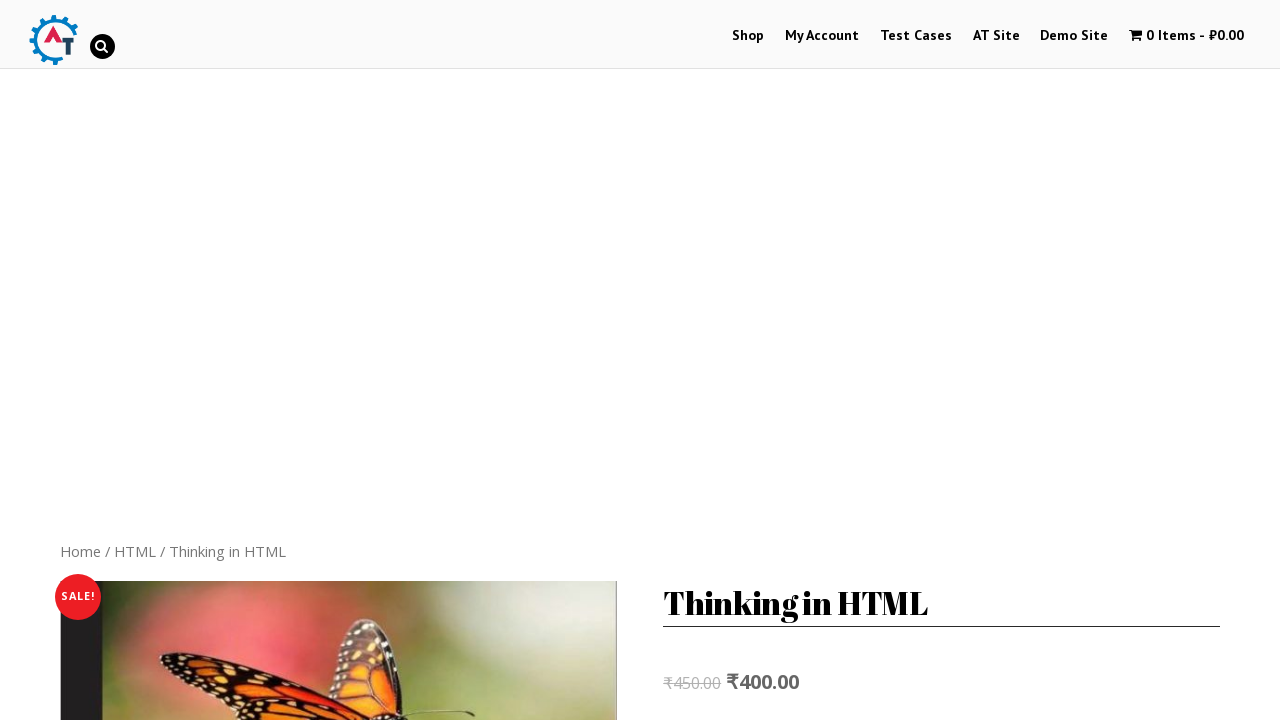

Clicked Description tab at (144, 360) on xpath=//li[@class='description_tab active']
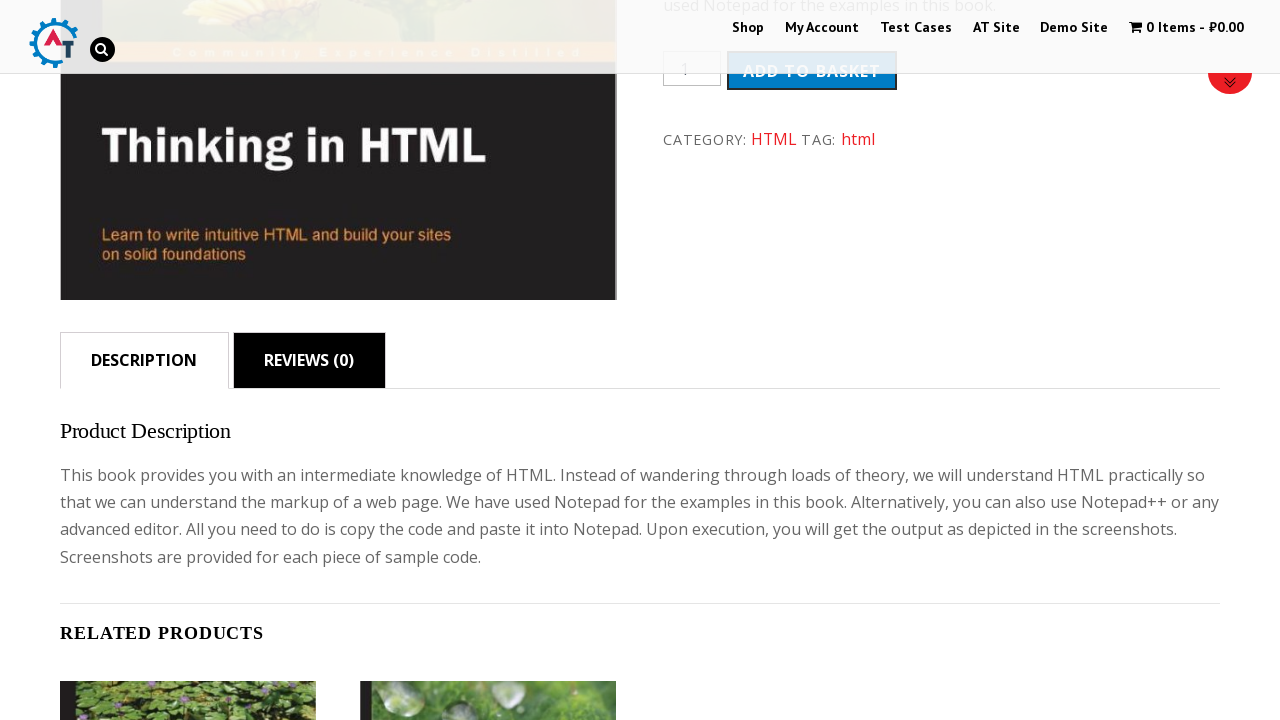

Clicked Reviews tab at (309, 360) on xpath=//li[@class='reviews_tab']
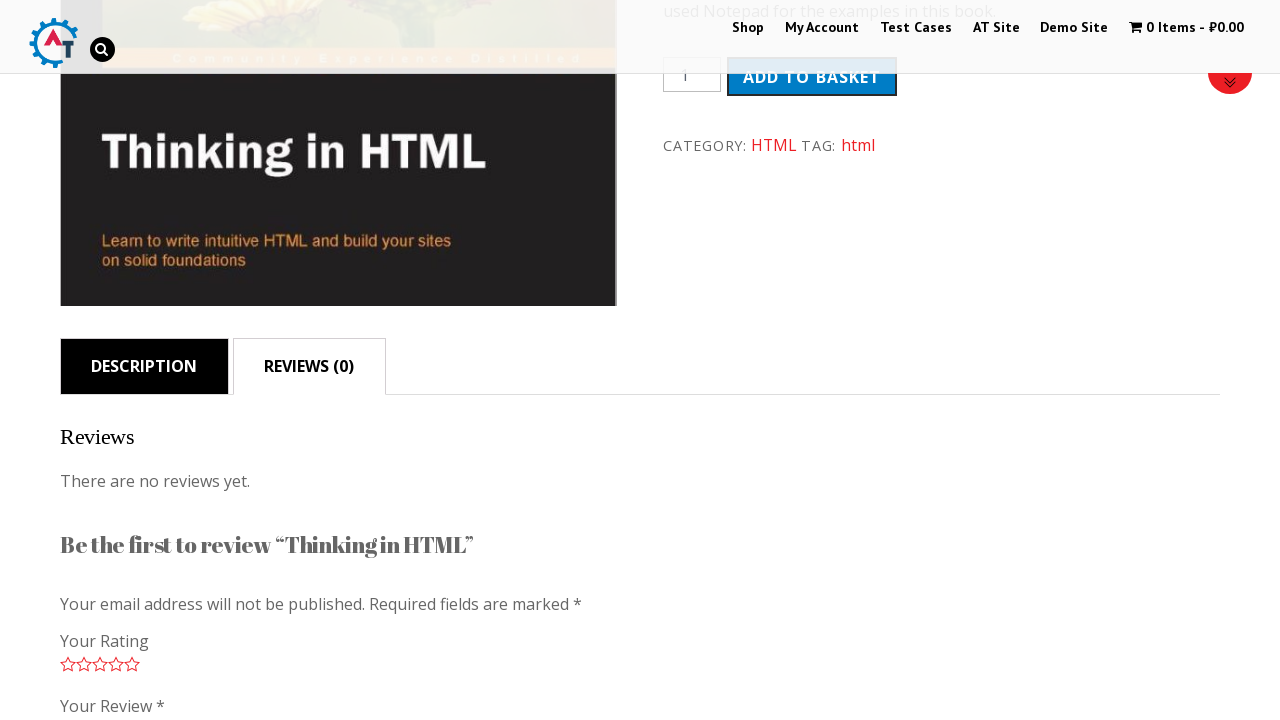

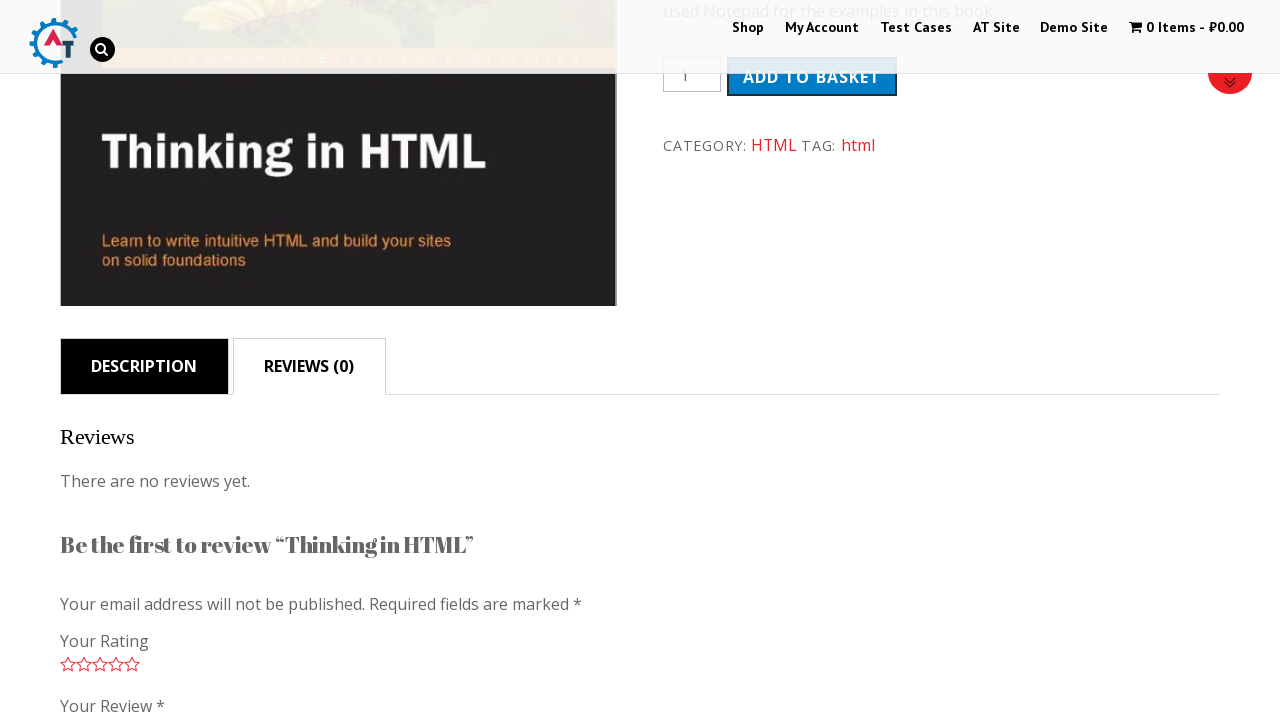